Tests an e-commerce flow by adding multiple items to cart, proceeding to checkout, and applying a promo code

Starting URL: https://rahulshettyacademy.com/seleniumPractise/

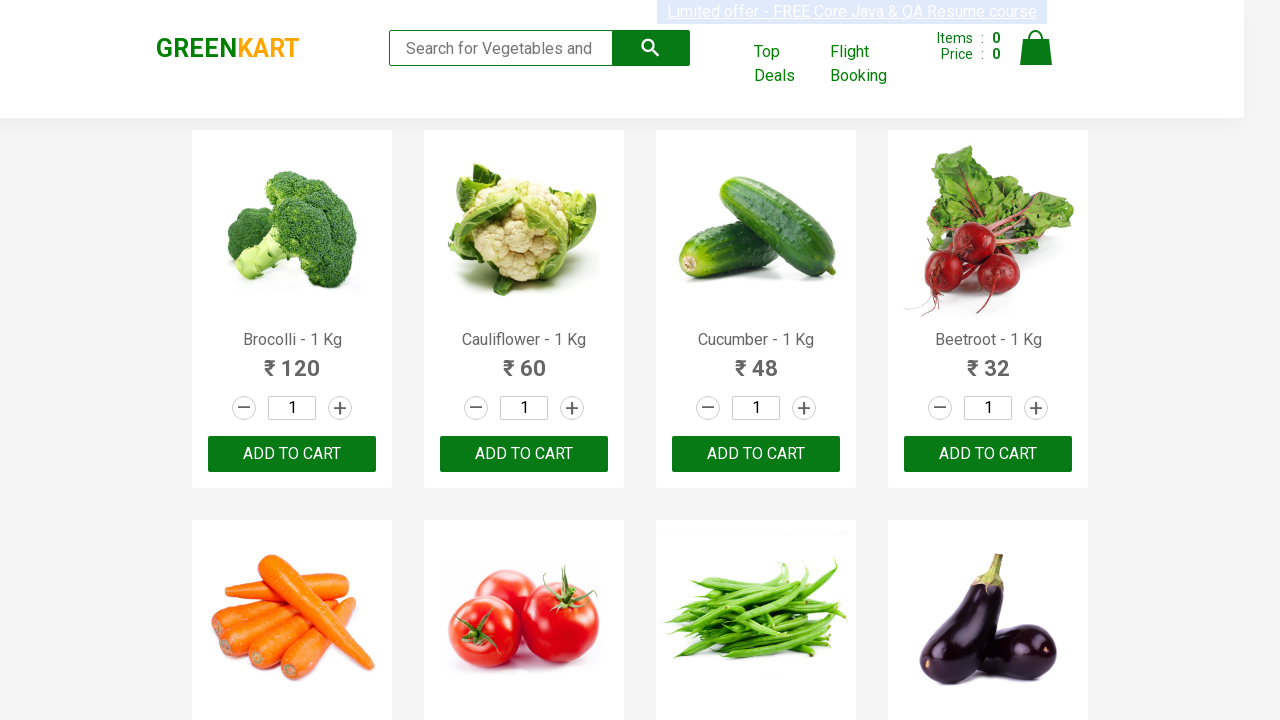

Waited 3 seconds for page to load
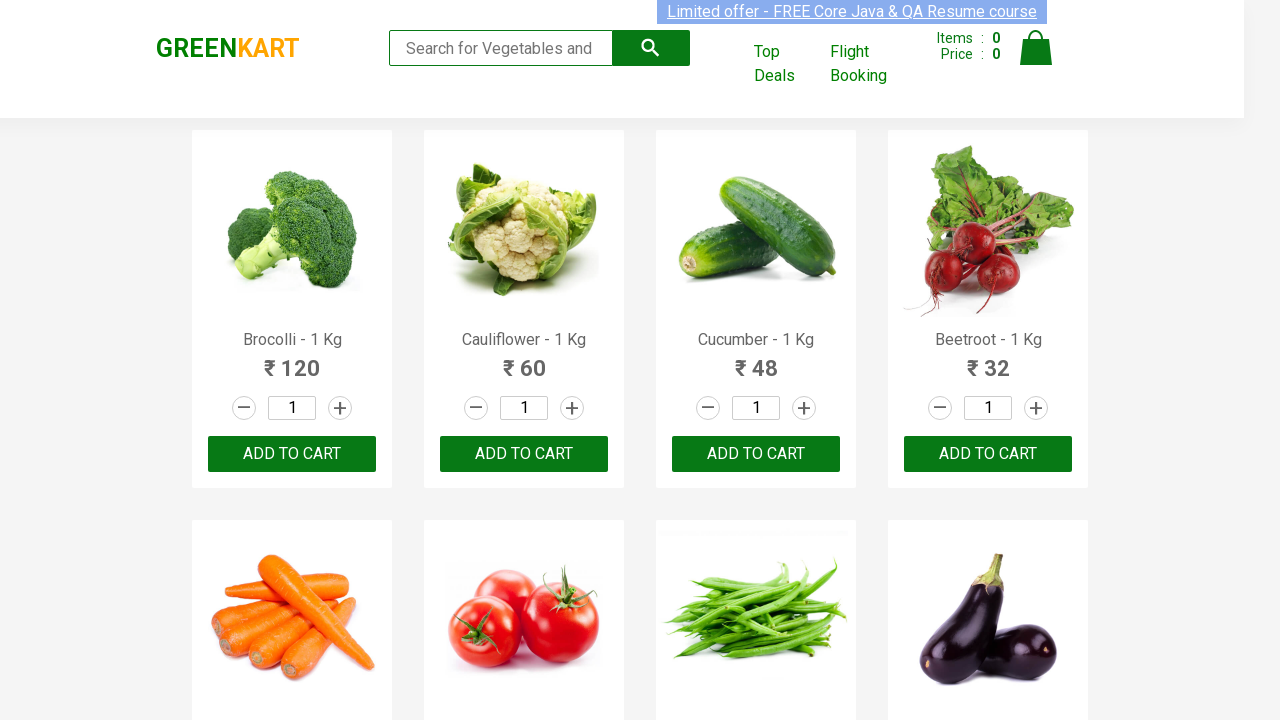

Located all product names on the page
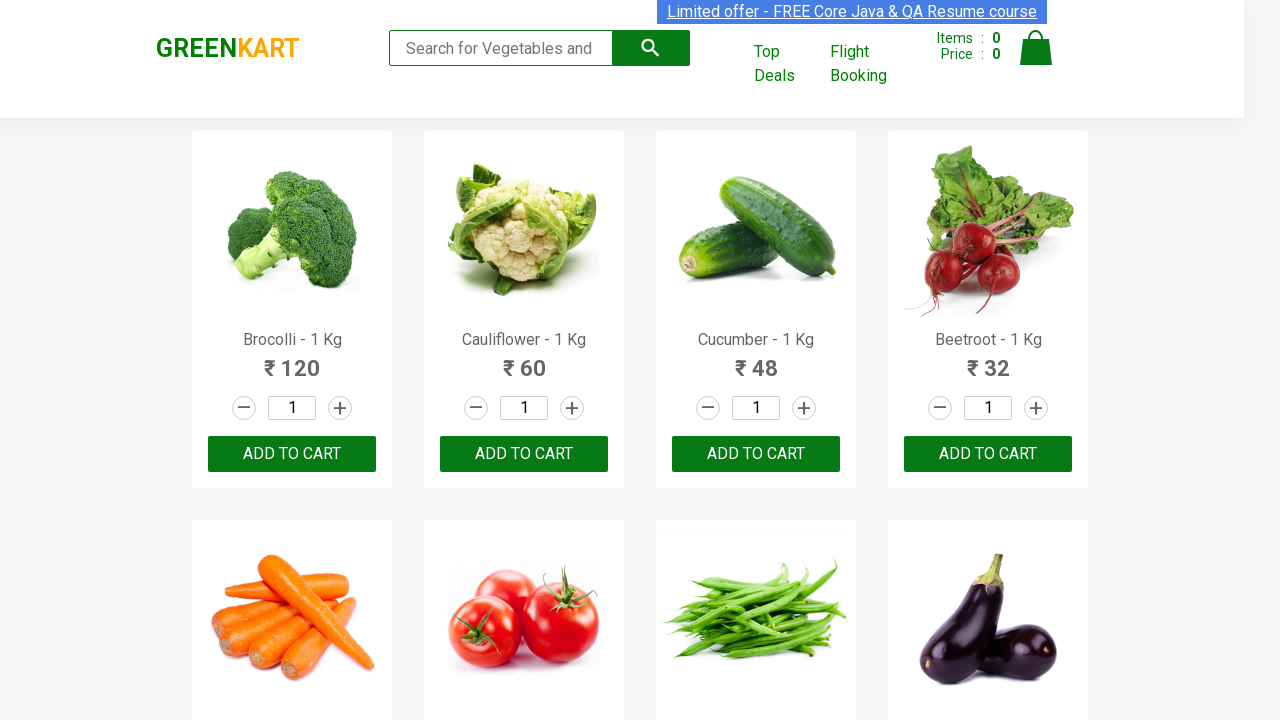

Added Brocolli to cart at (292, 454) on xpath=//div[@class='product-action']/button >> nth=0
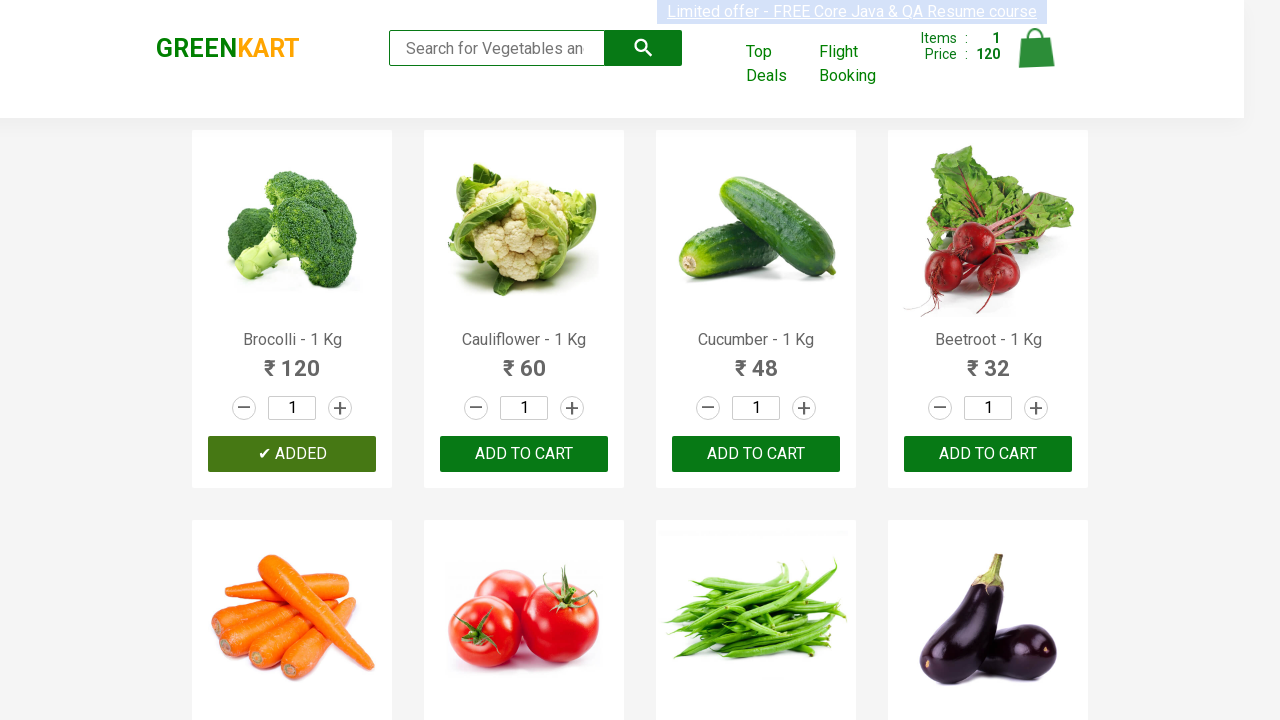

Added Cucumber to cart at (756, 454) on xpath=//div[@class='product-action']/button >> nth=2
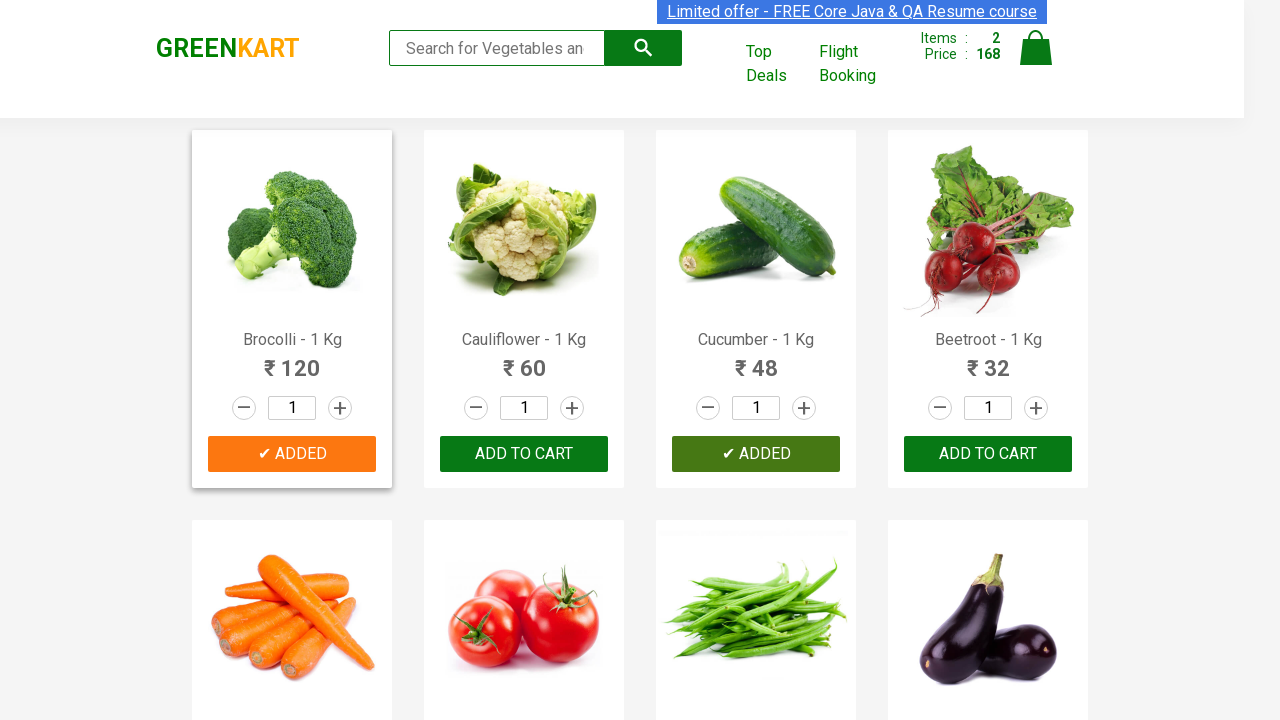

Added Beetroot to cart at (988, 454) on xpath=//div[@class='product-action']/button >> nth=3
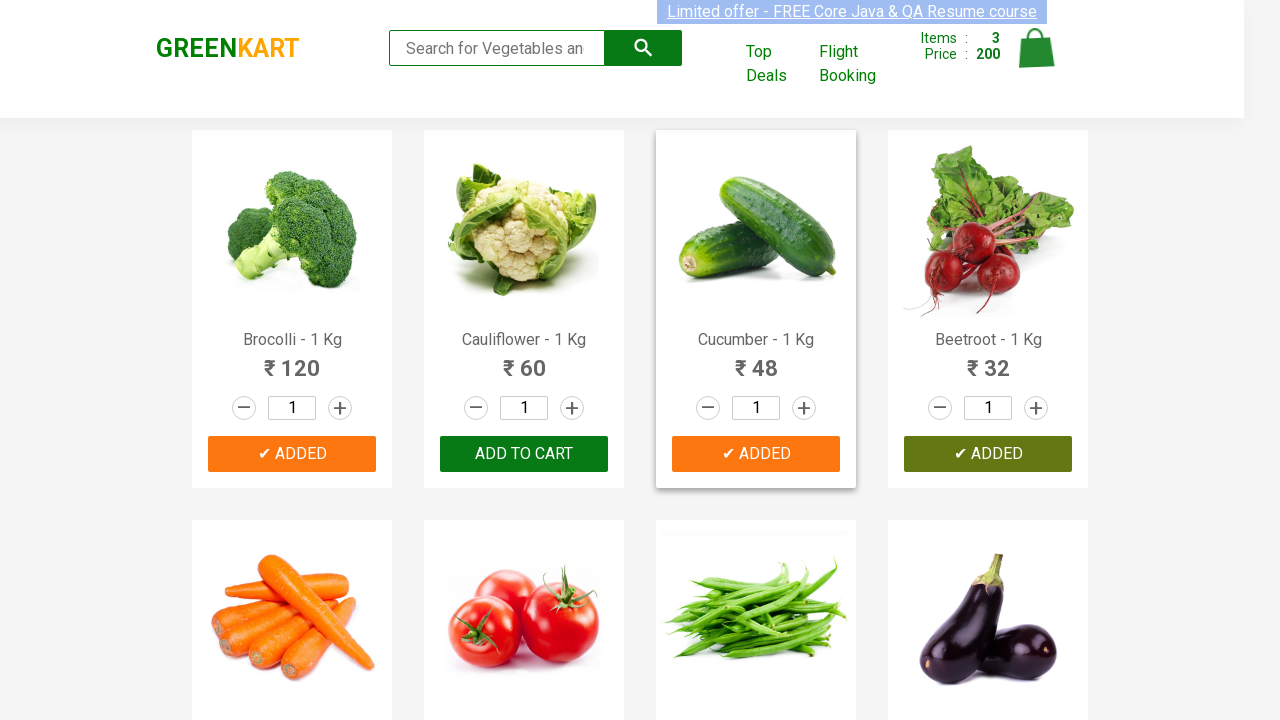

Clicked on cart icon at (1036, 48) on img[alt='Cart']
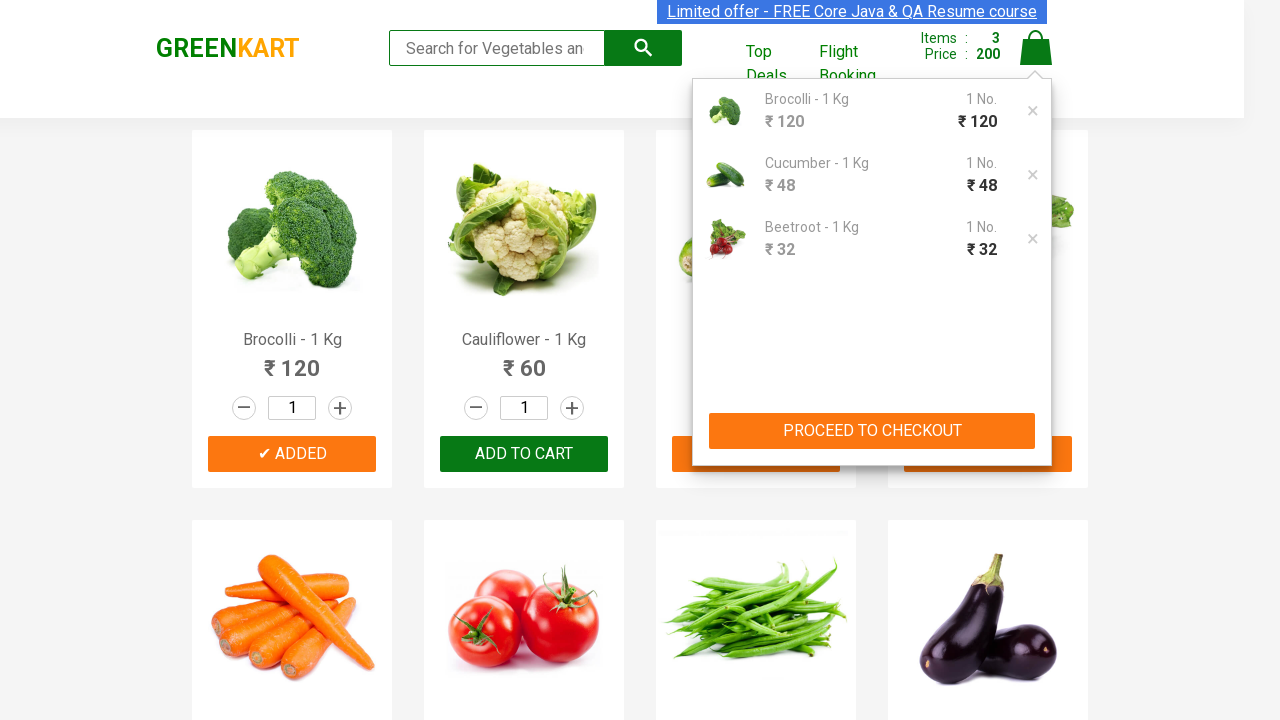

Clicked PROCEED TO CHECKOUT button at (872, 431) on xpath=//button[contains(text(),'PROCEED TO CHECKOUT')]
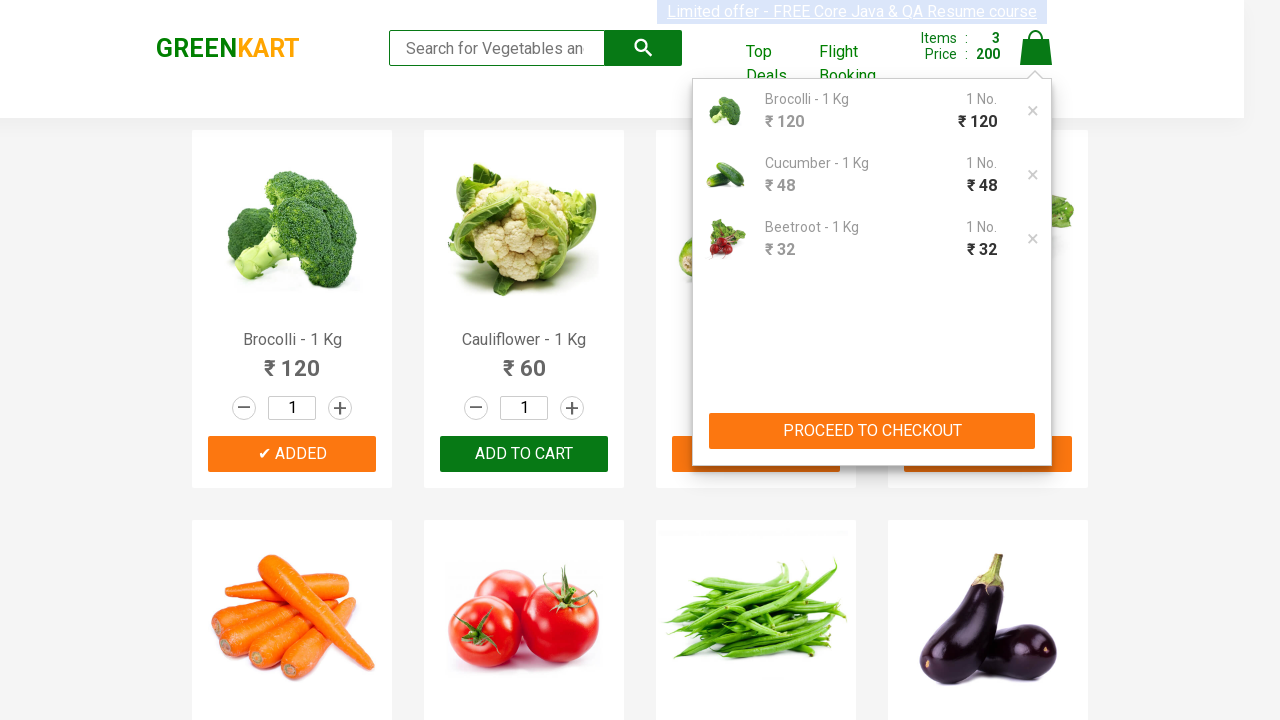

Promo code input field is now visible
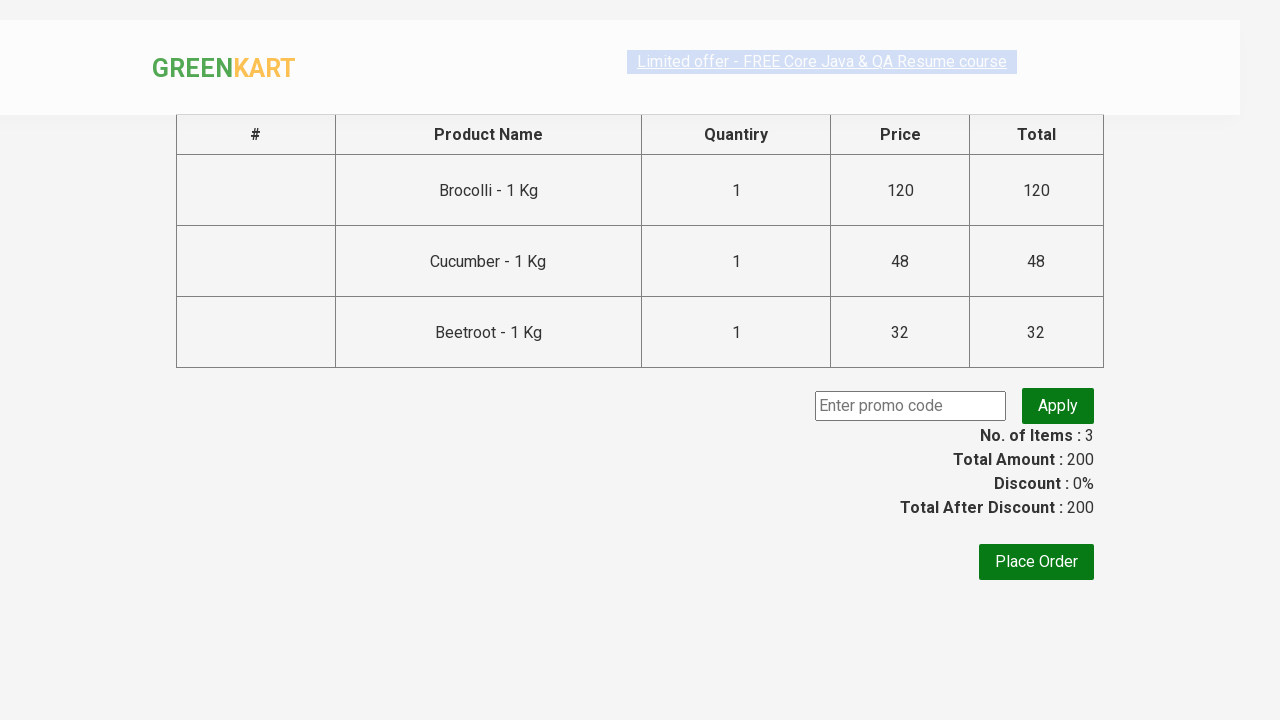

Filled promo code field with 'rahulshettyacademy' on input.promoCode
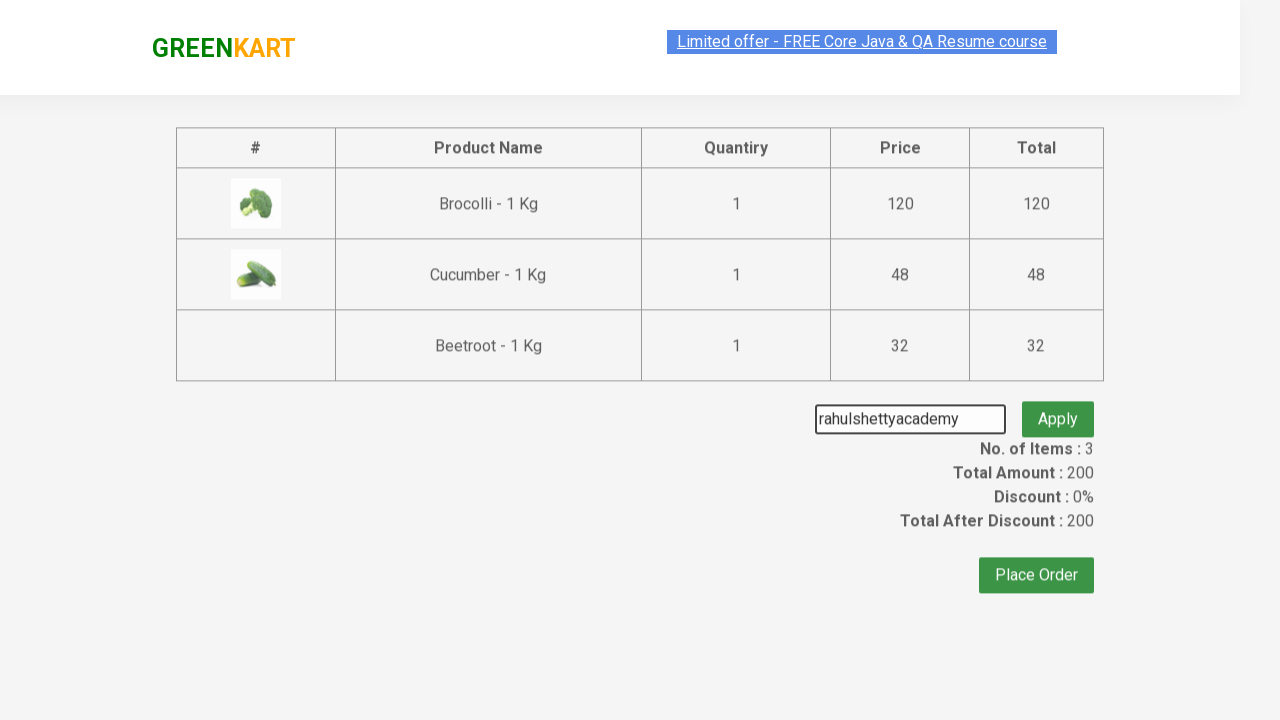

Clicked apply promo button at (1058, 406) on button.promoBtn
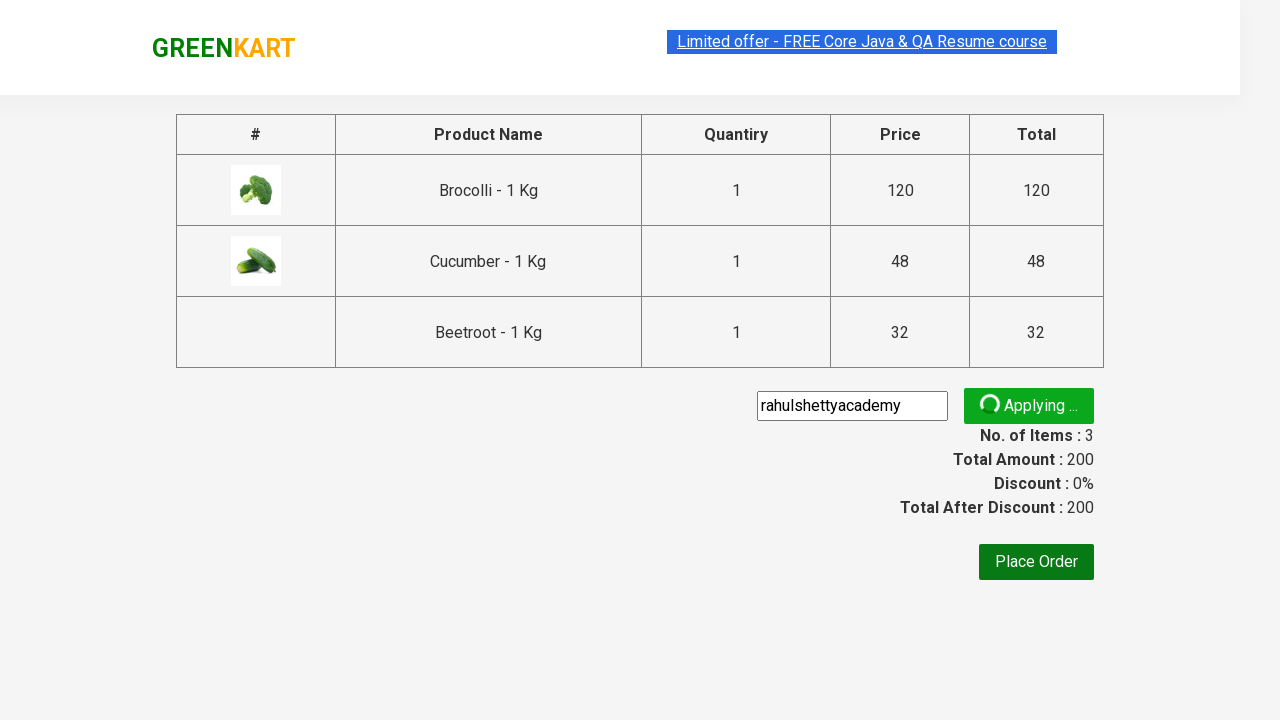

Promo validation message is now visible
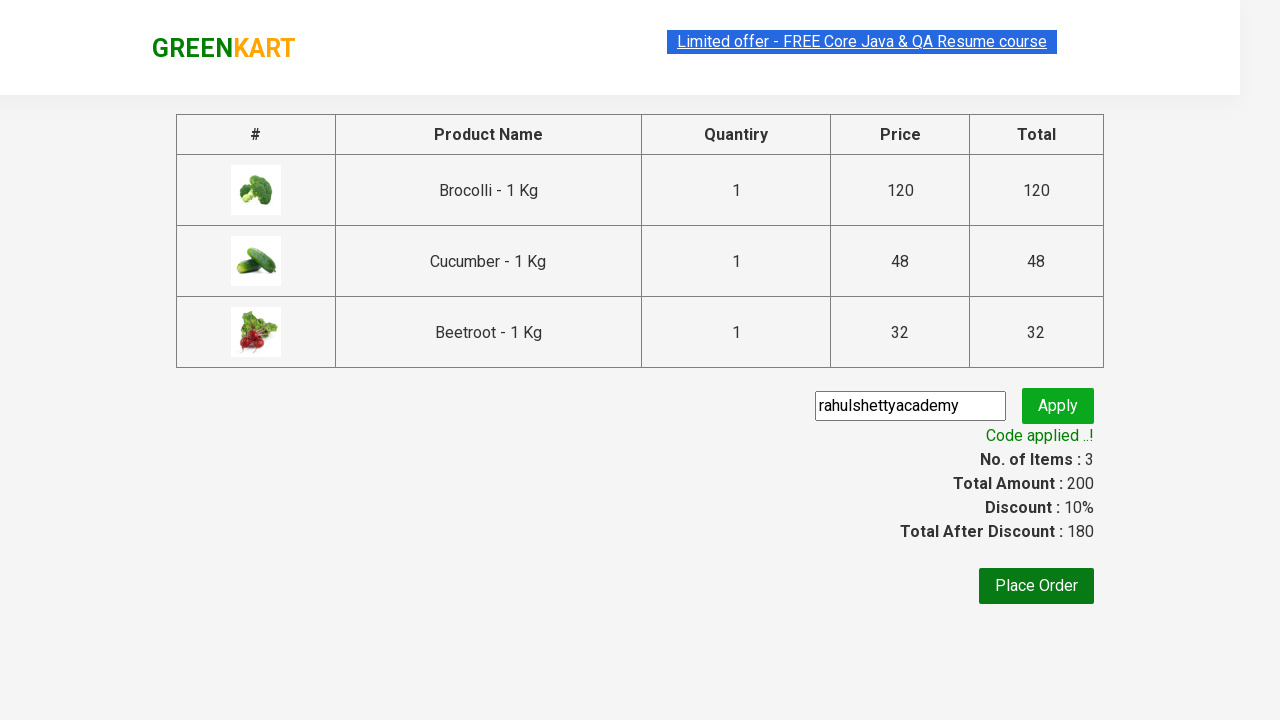

Retrieved promo info text: Code applied ..!
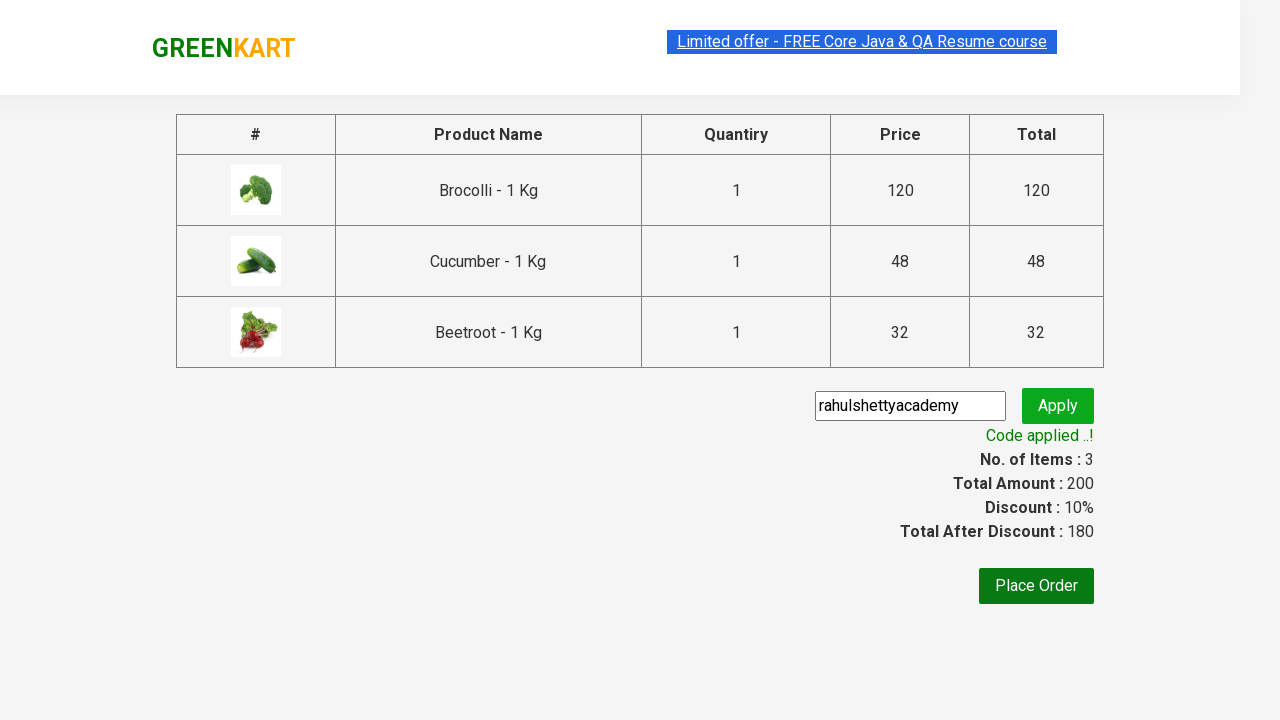

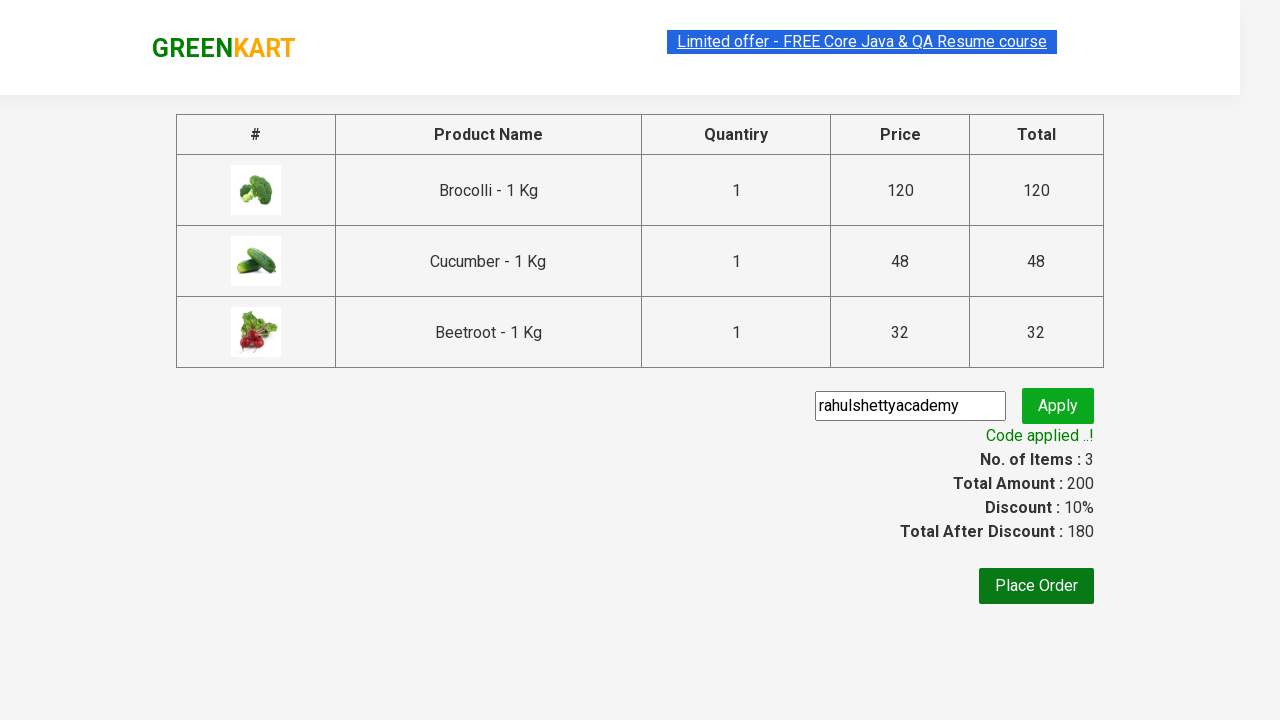